Navigates to the Syntree syntax tree generator website and inputs a sample syntax tree notation to generate a visual tree diagram

Starting URL: http://mshang.ca/syntree/

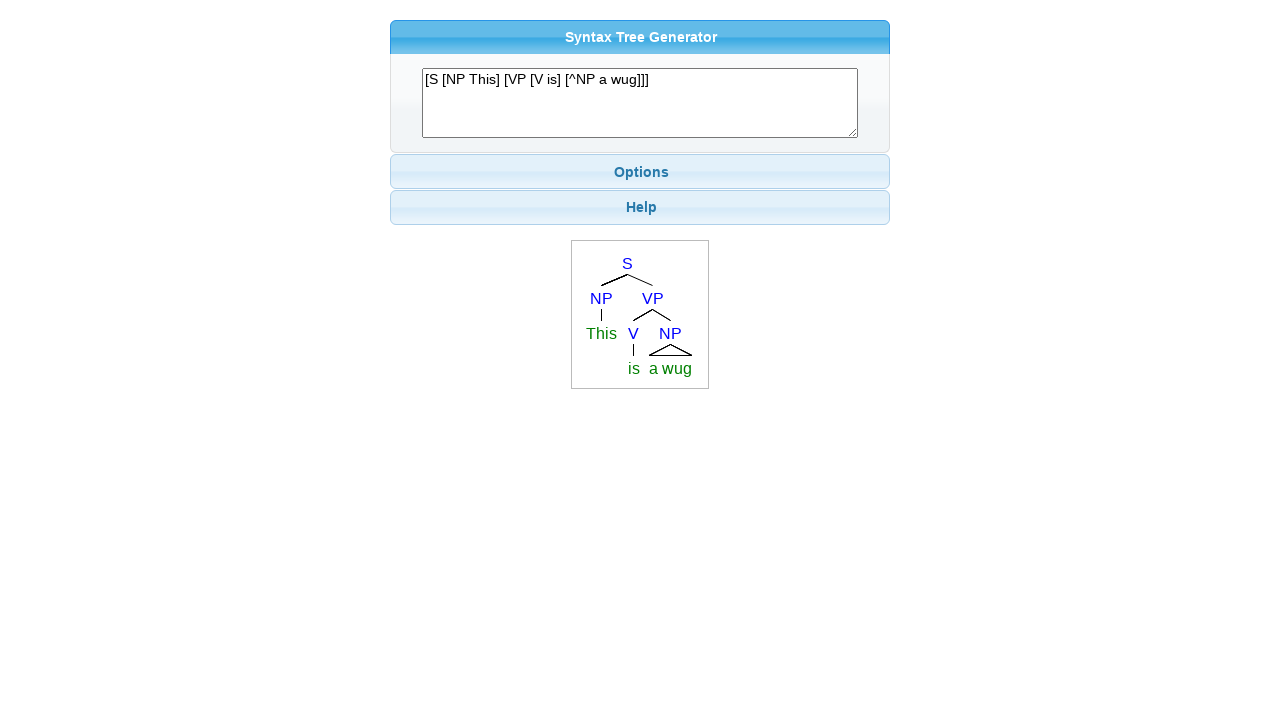

Cleared the syntax tree input field on #i
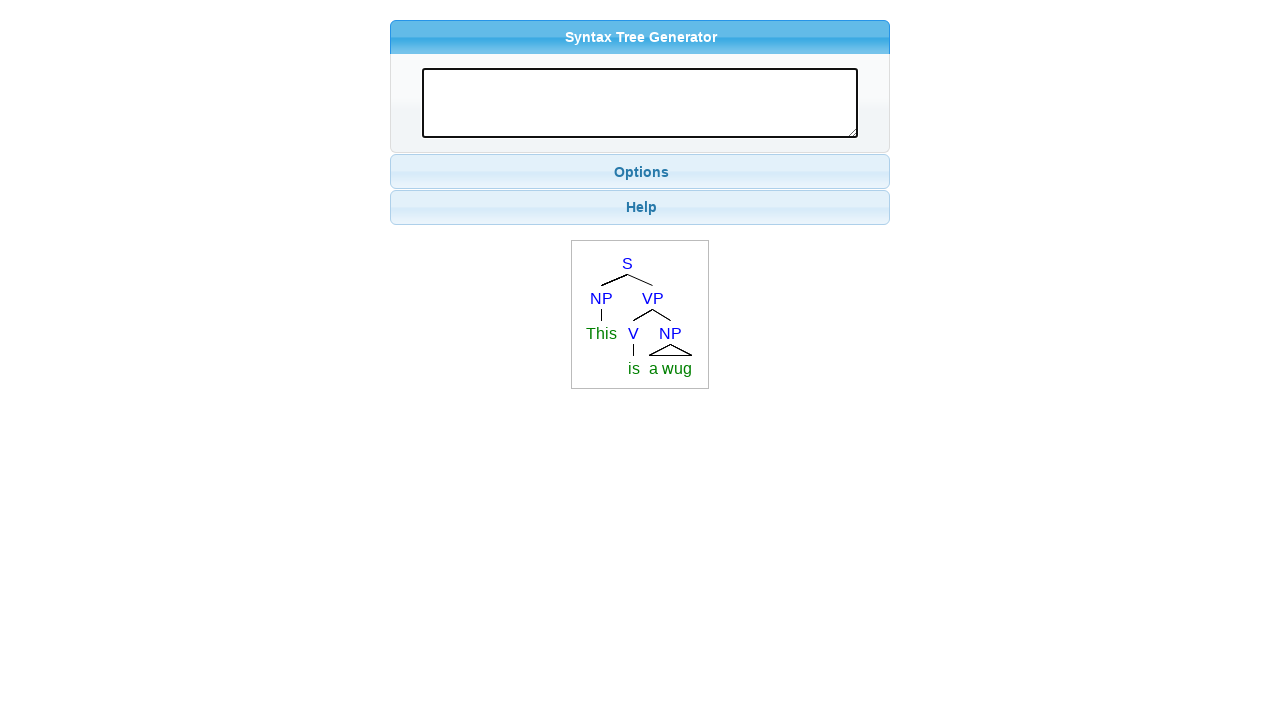

Filled input field with sample syntax tree notation: [S [NP [Det the] [N cat]] [VP [V sat] [PP [P on] [NP [Det the] [N mat]]]]] on #i
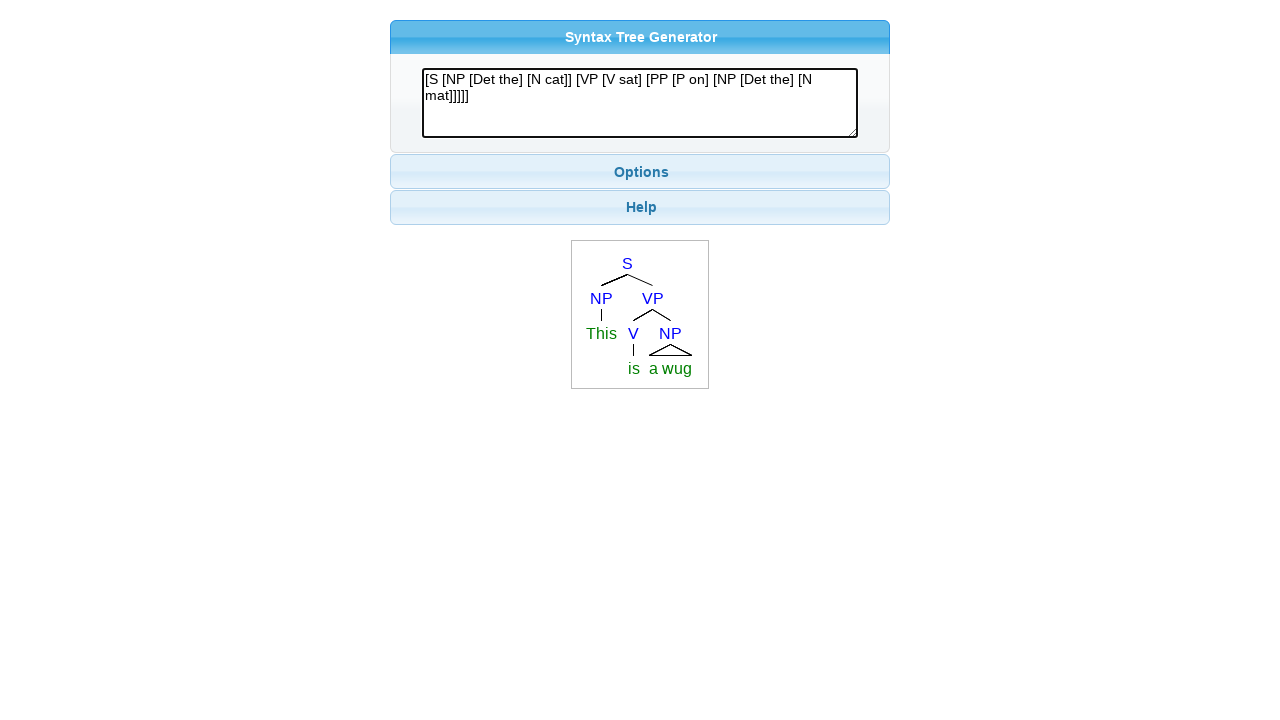

Waited for syntax tree diagram to render as SVG
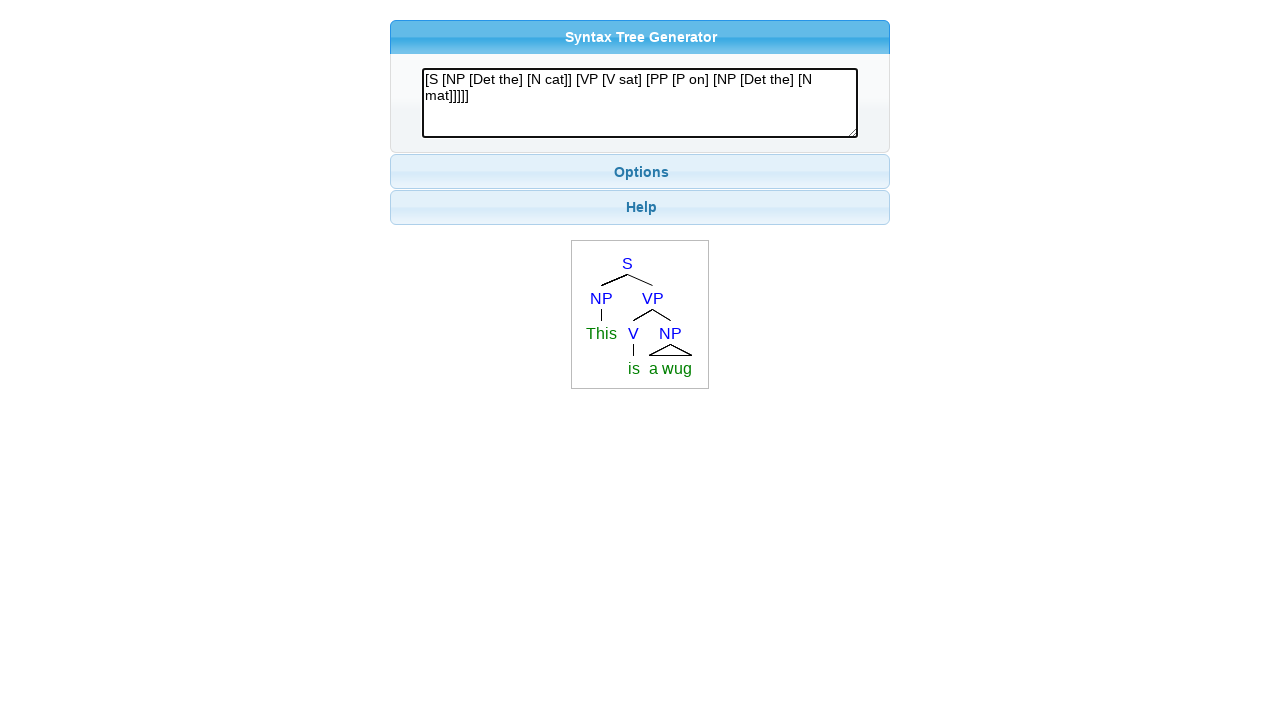

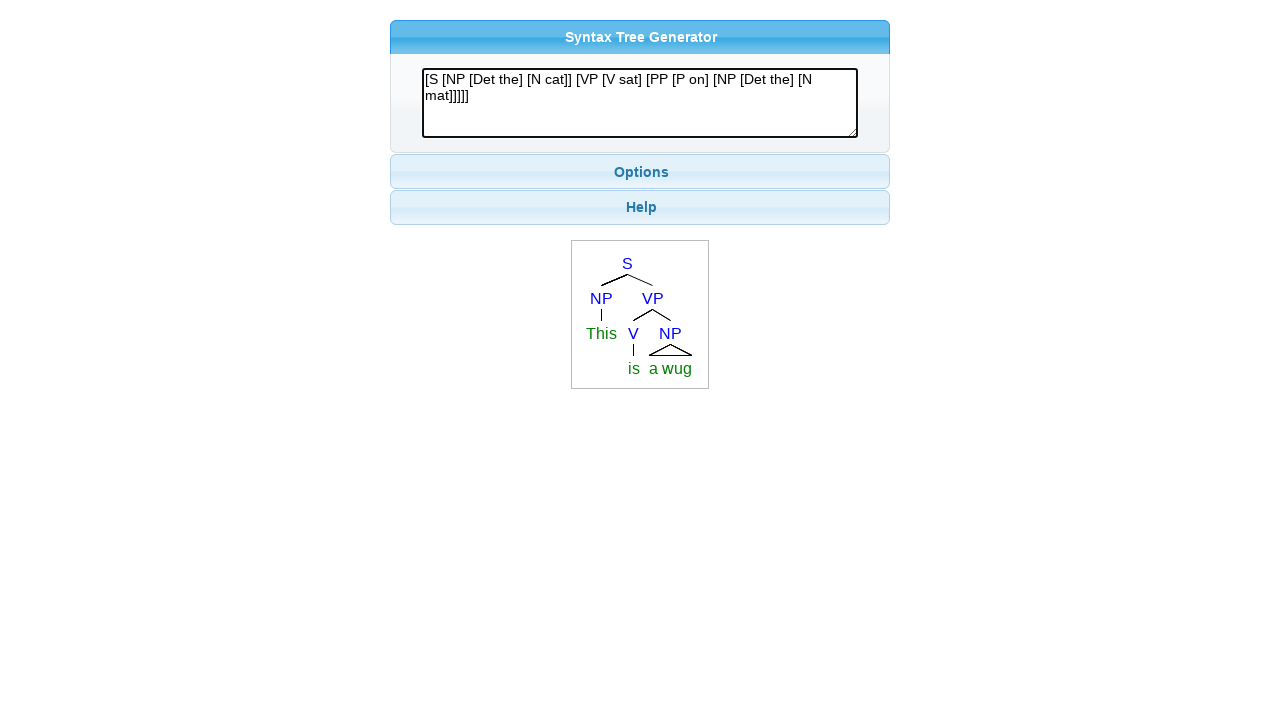